Tests an explicit wait exercise by waiting for a price to change to $100, clicking a book button, calculating a mathematical formula based on a displayed value, entering the result, and clicking solve.

Starting URL: http://suninjuly.github.io/explicit_wait2.html

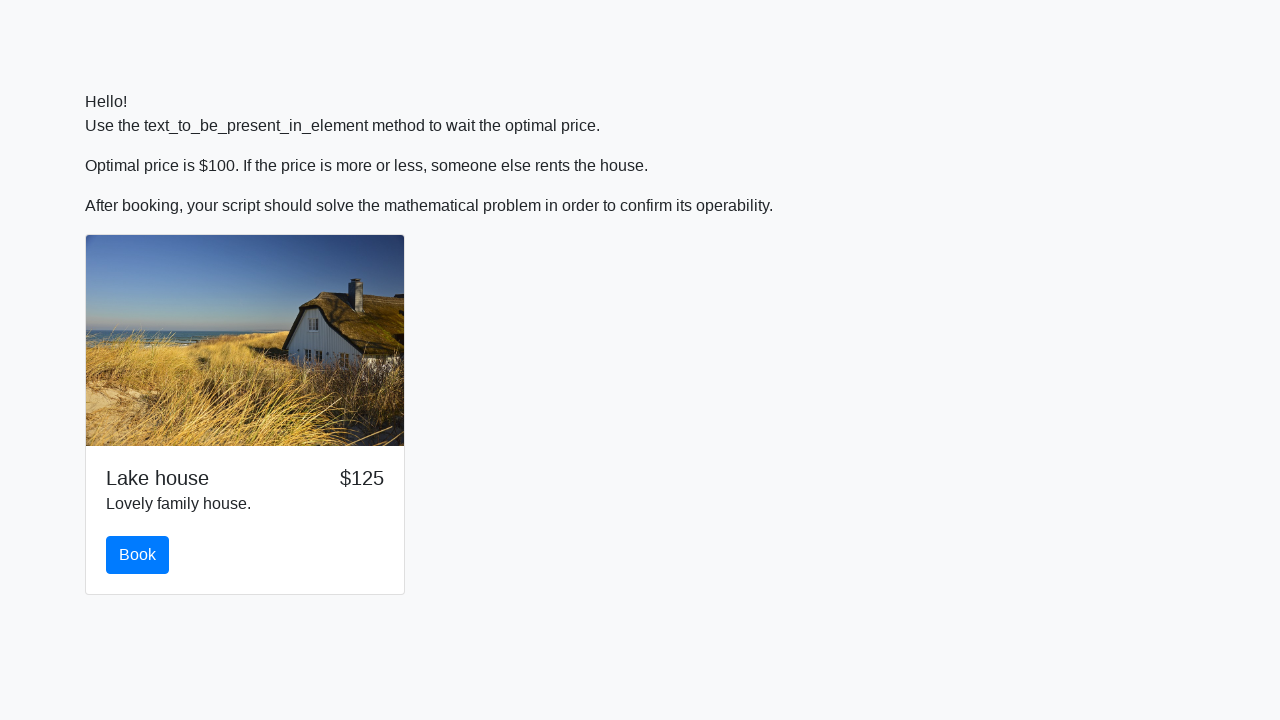

Waited for price to change to $100
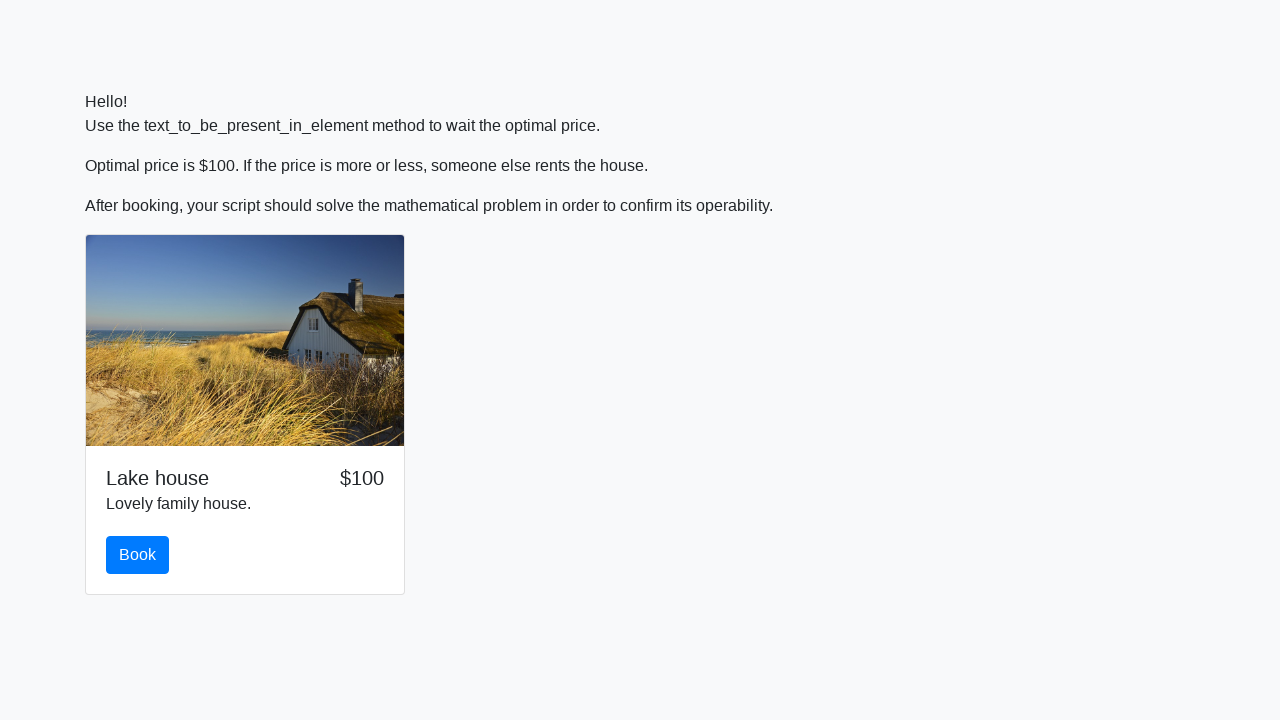

Clicked the book button at (138, 555) on #book
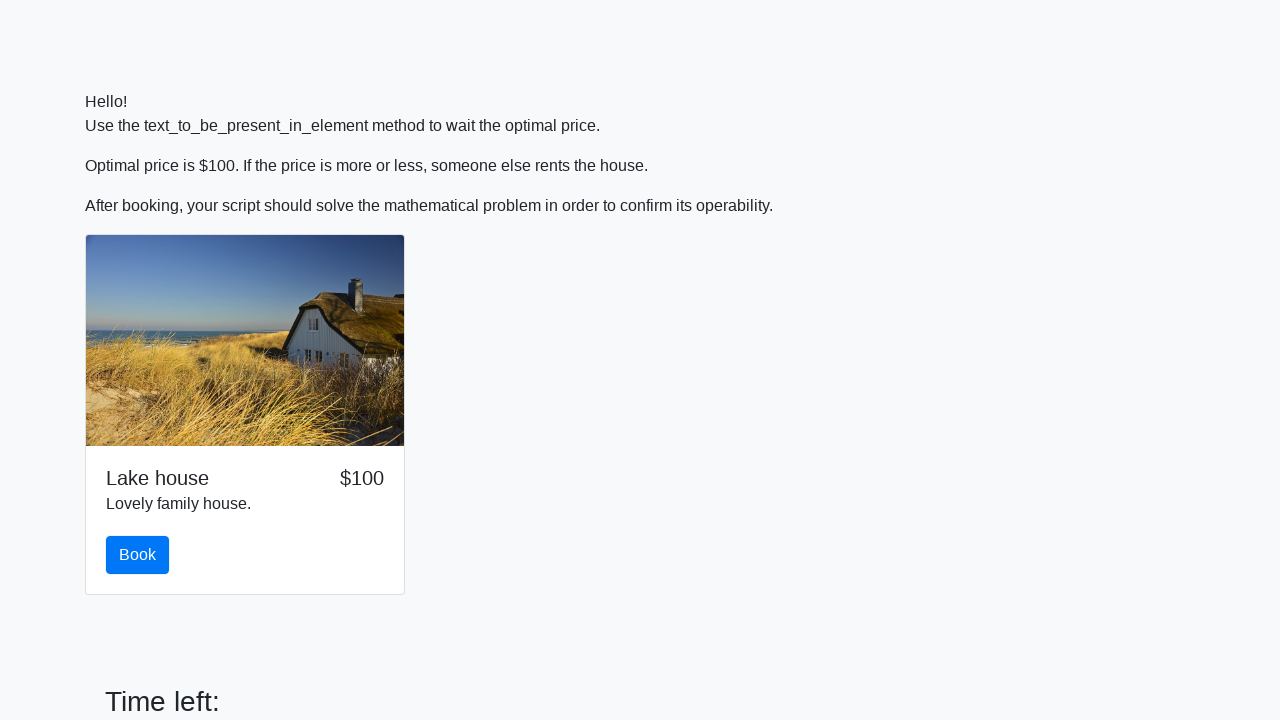

Retrieved input value: 563
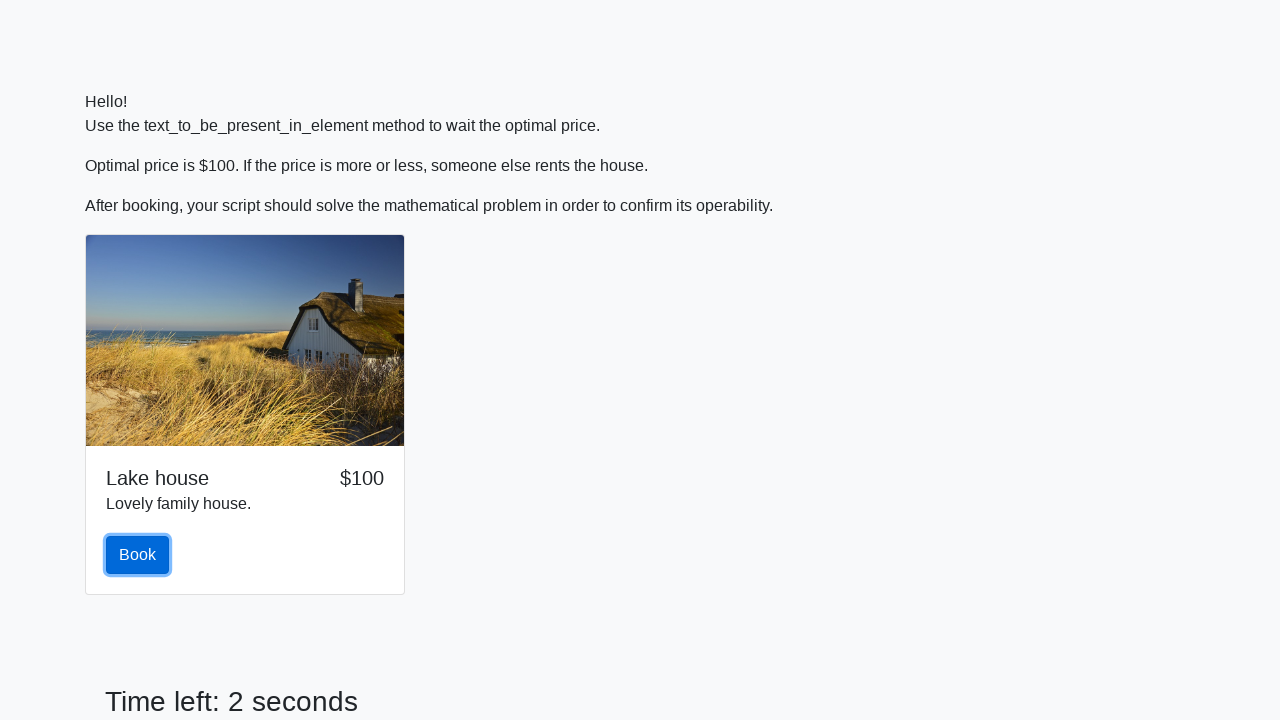

Calculated and entered answer: 1.9891204283703383 on #answer
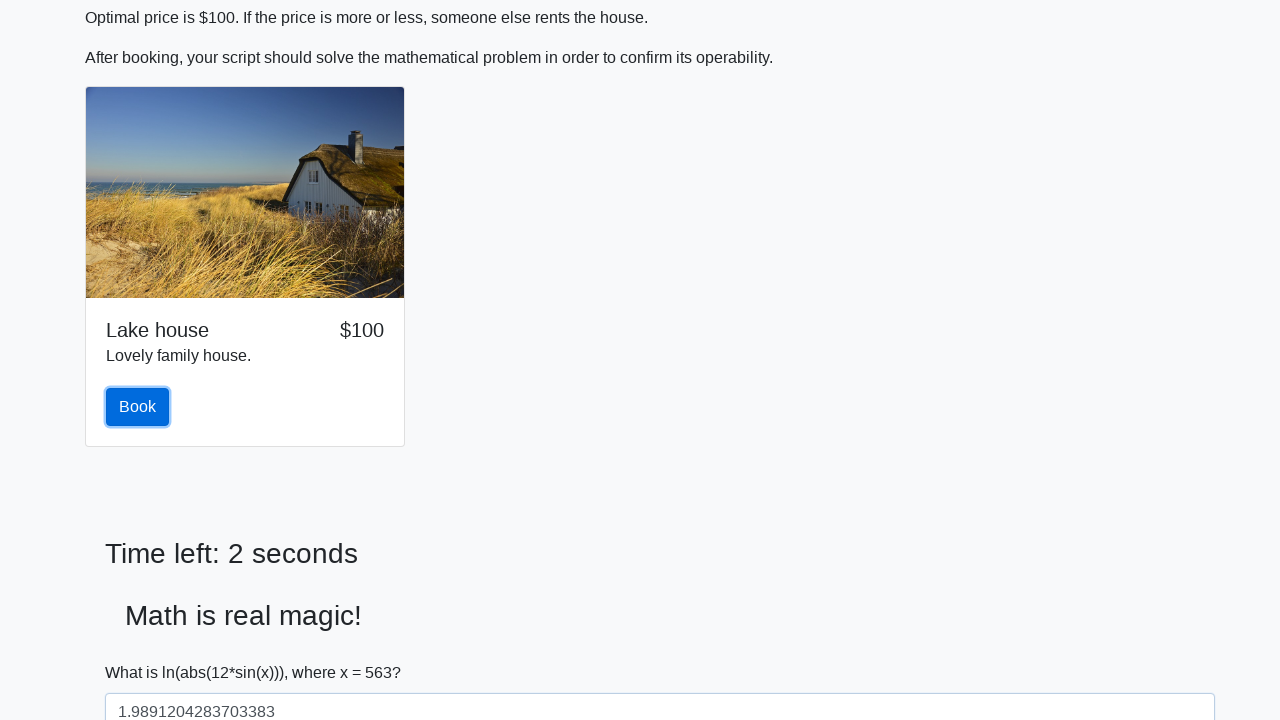

Clicked the solve button at (143, 651) on #solve
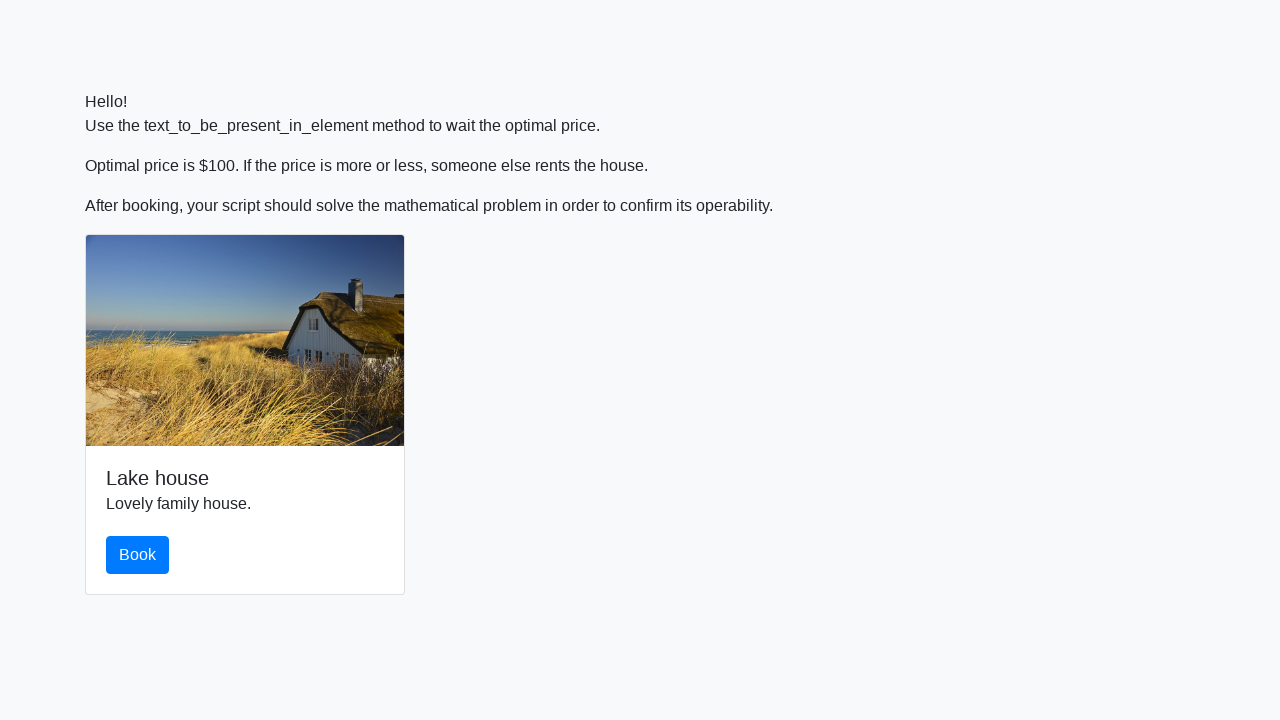

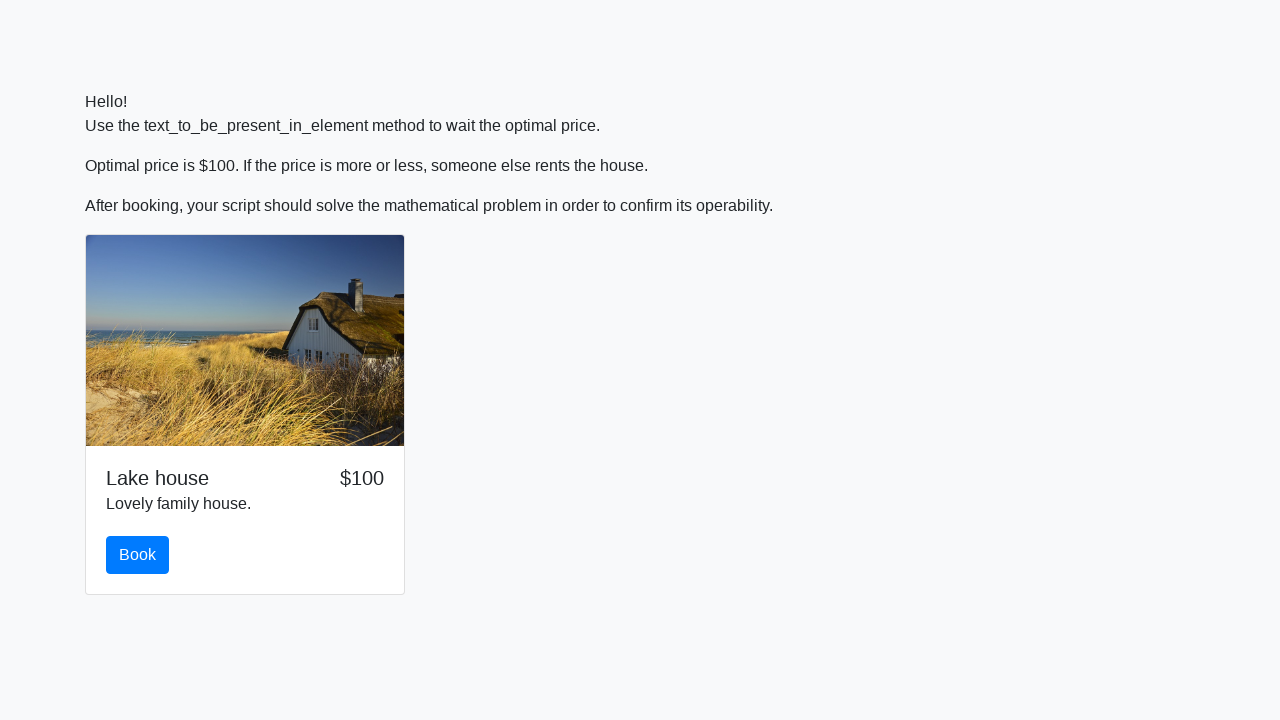